Tests double-click button functionality and verifies the response message

Starting URL: https://demoqa.com/elements

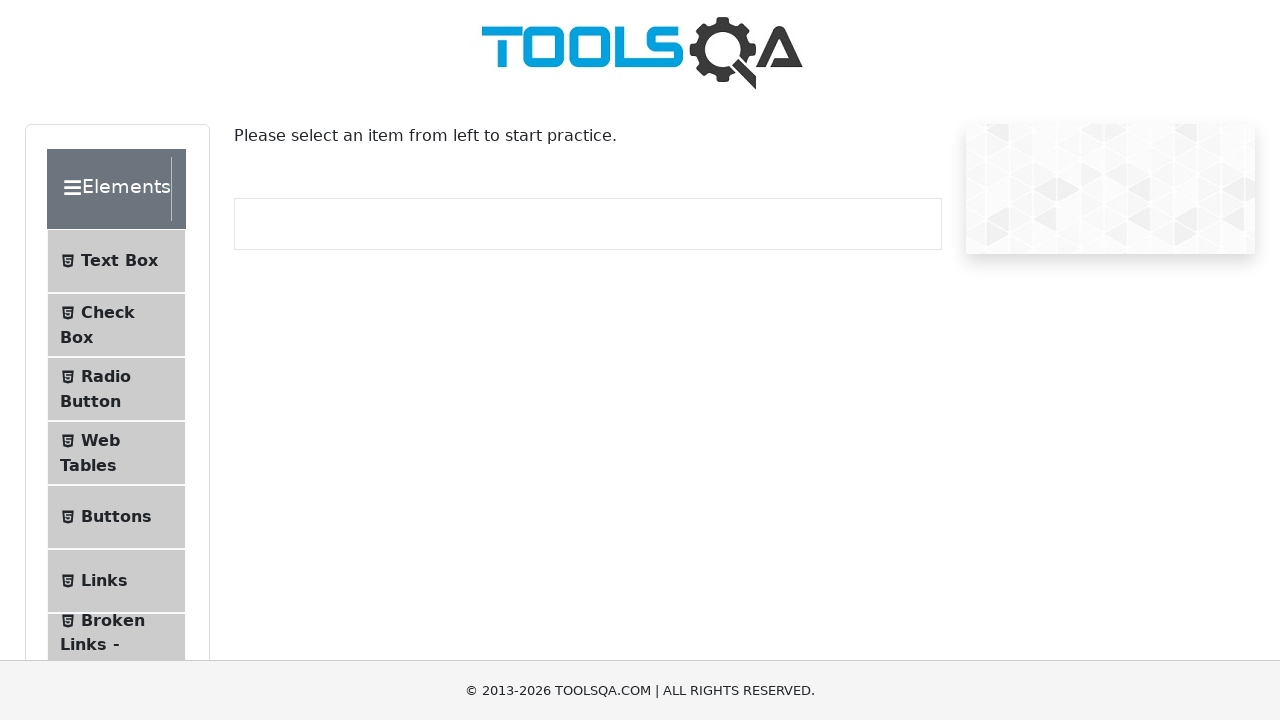

Scrolled Buttons menu item into view
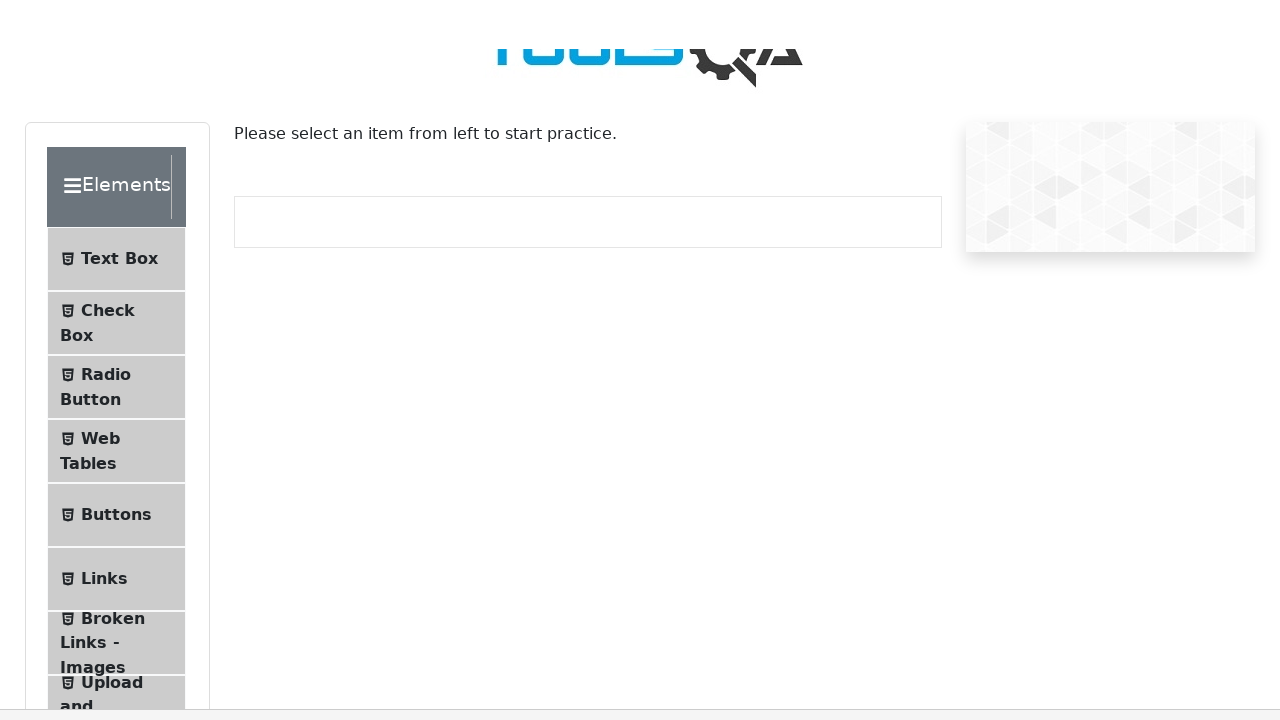

Clicked Buttons menu item at (116, 32) on #item-4
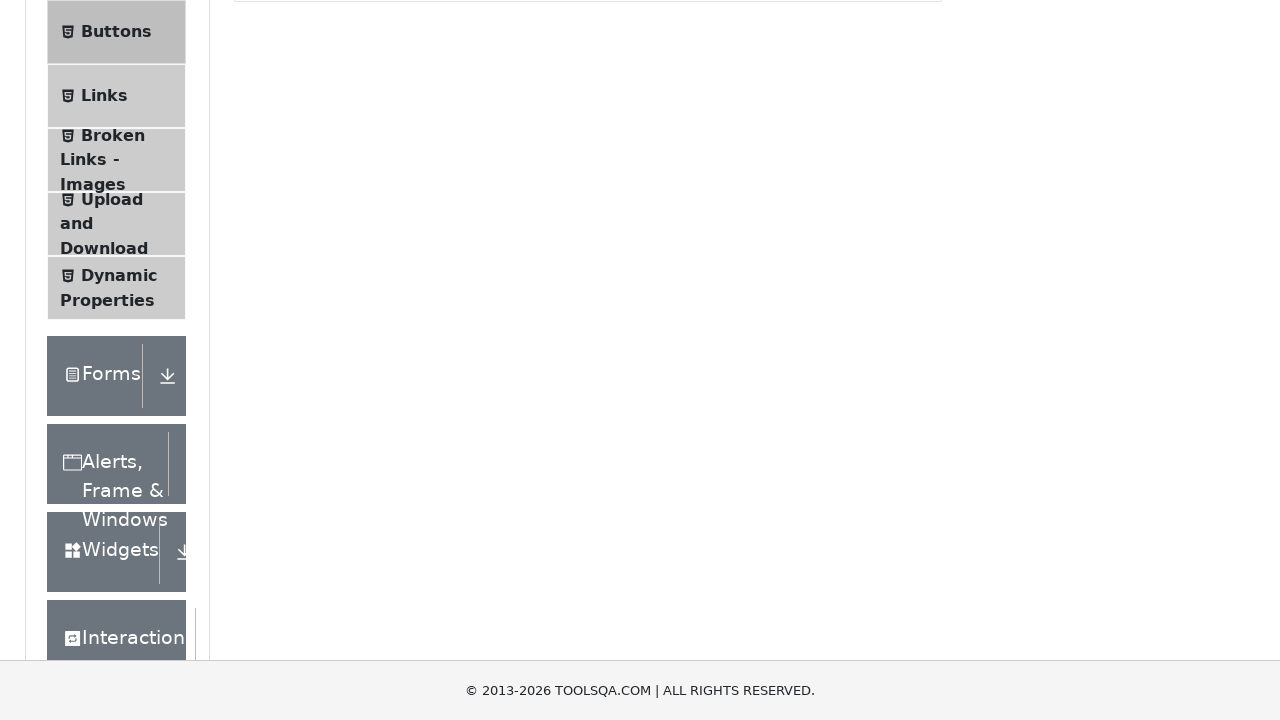

Double-clicked the double-click button at (310, 242) on #doubleClickBtn
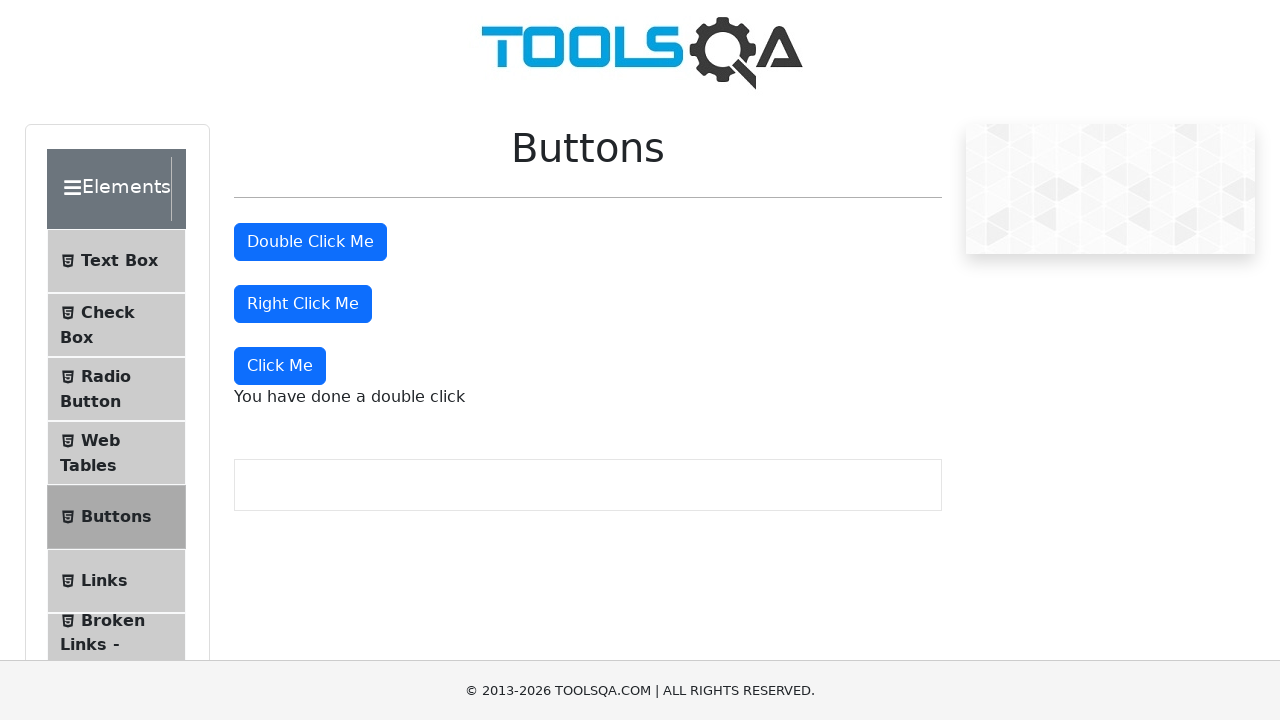

Double-click response message appeared
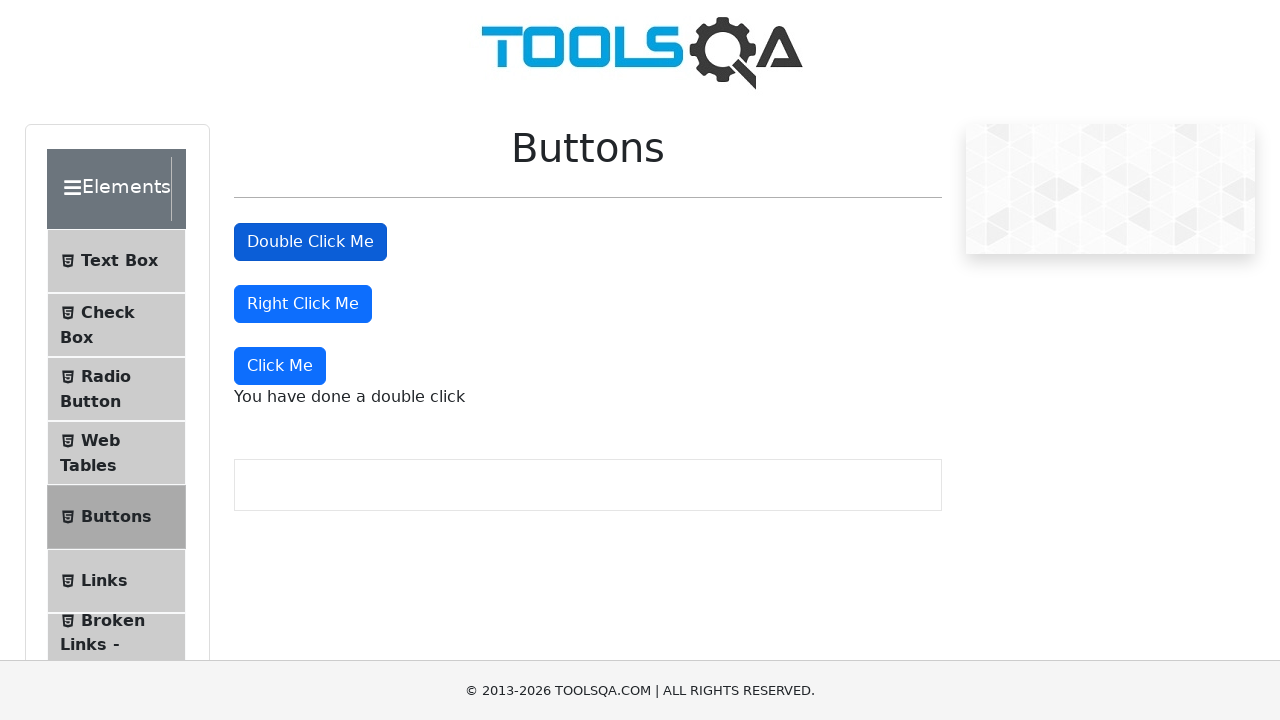

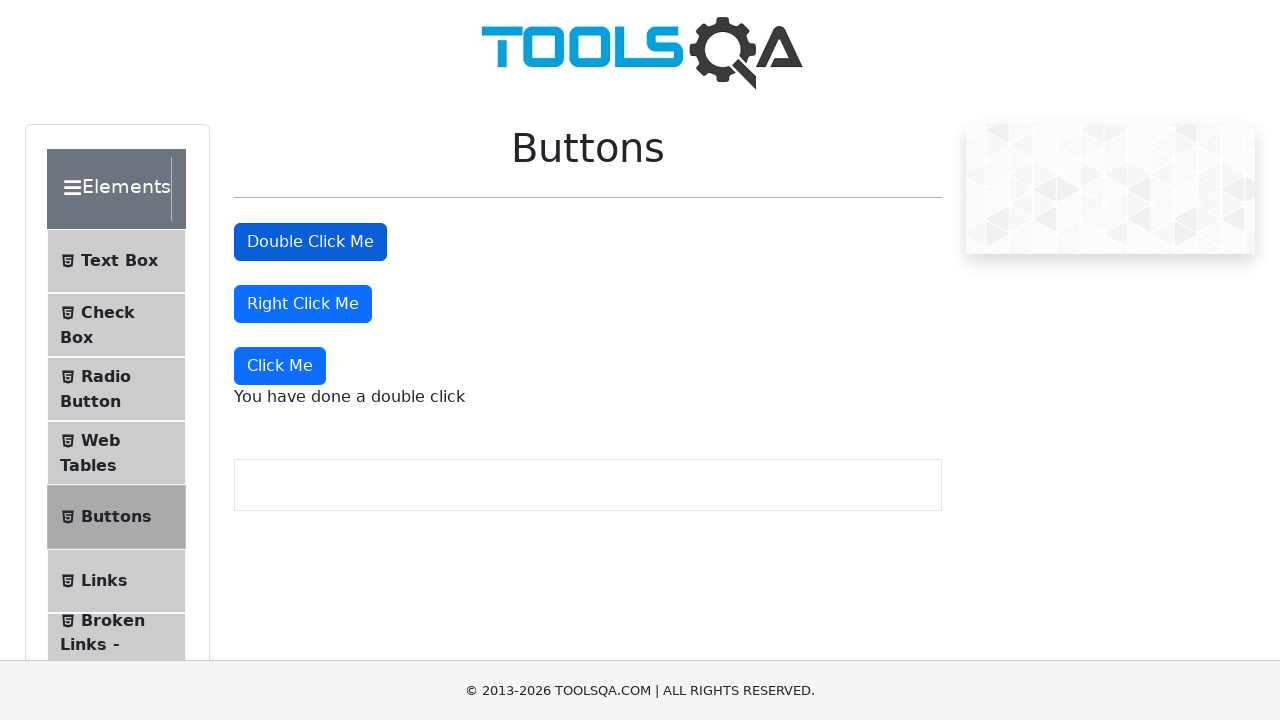